Automates form filling by calculating a mathematical value from an image attribute, entering it into an input field, selecting checkboxes, and submitting the form

Starting URL: http://suninjuly.github.io/get_attribute.html

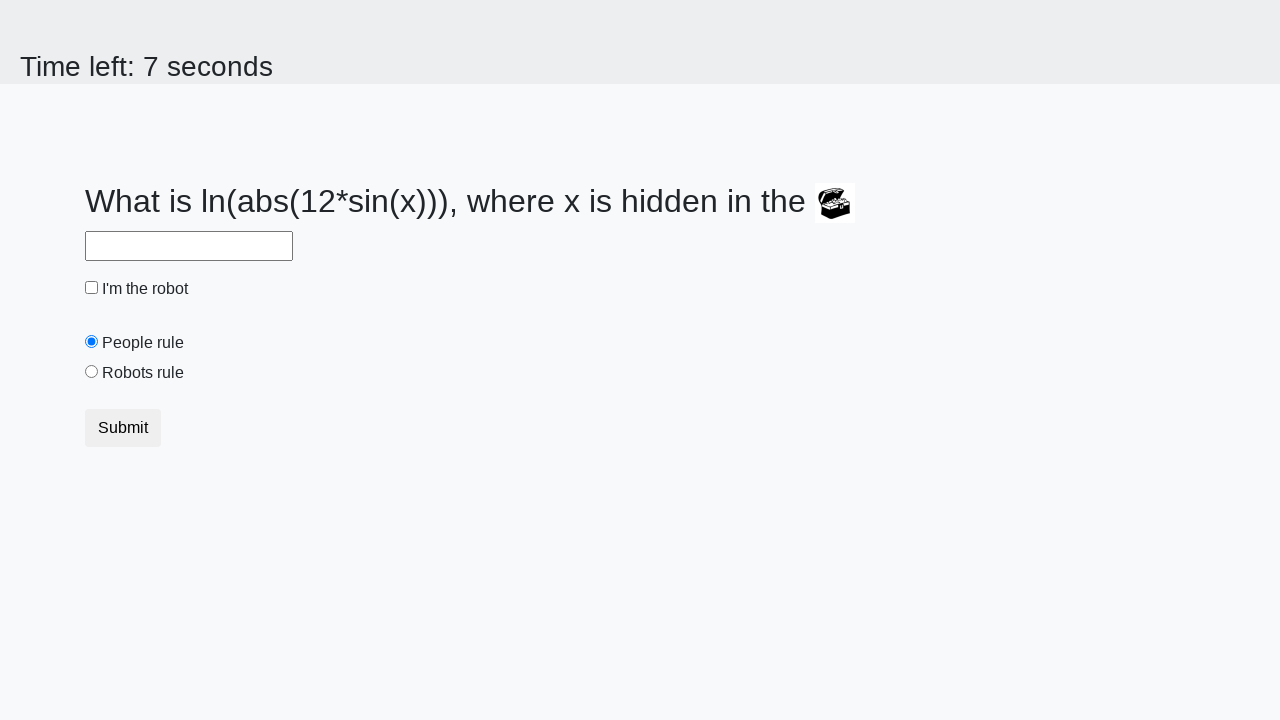

Located image element
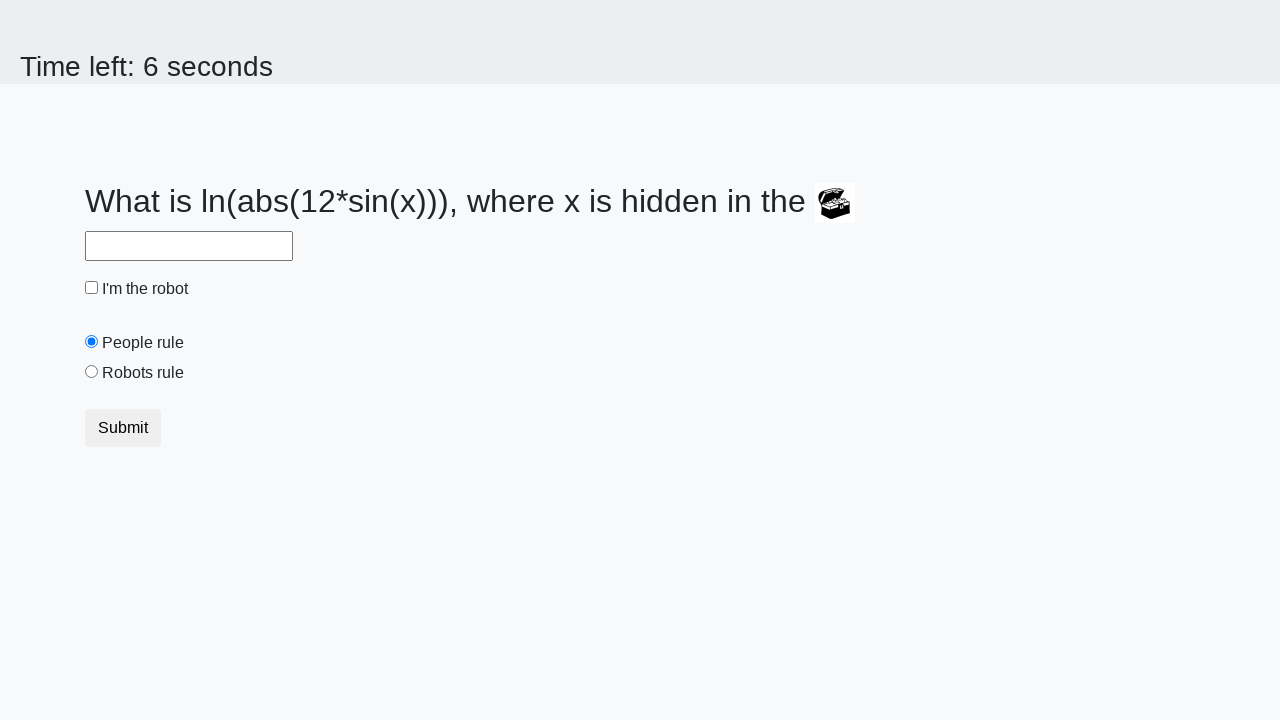

Retrieved valuex attribute from image element
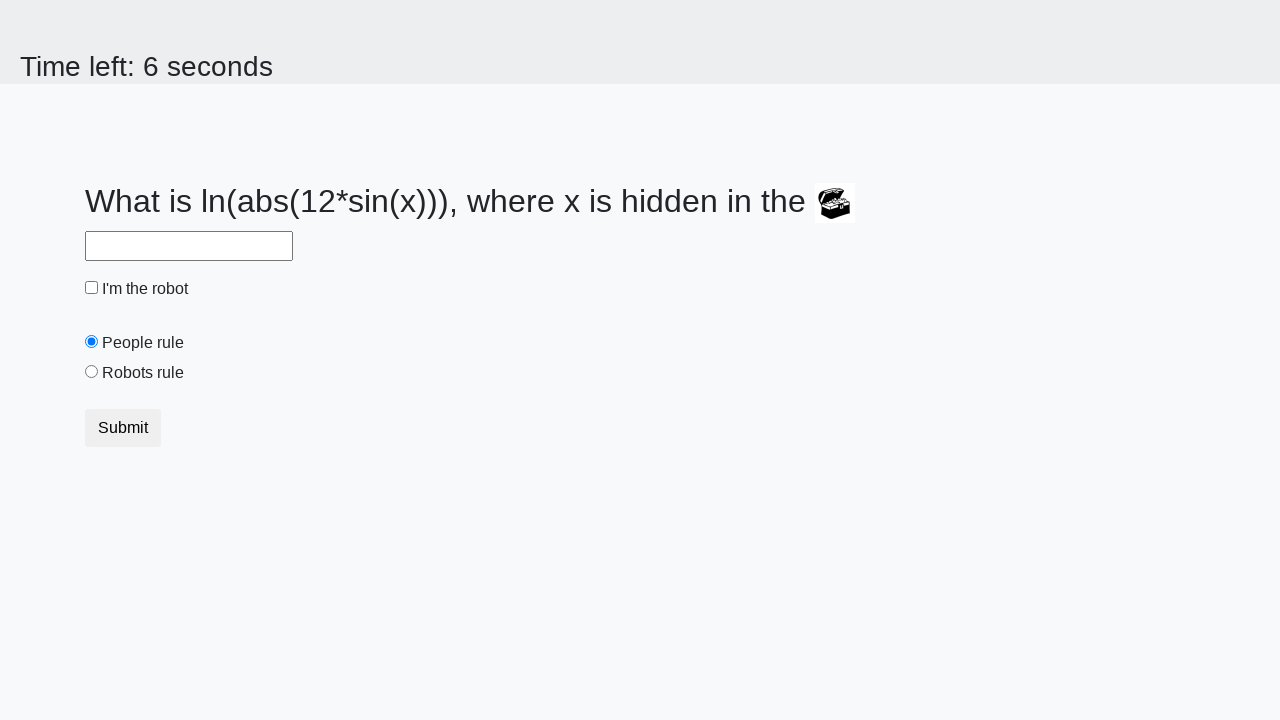

Calculated value from formula: 0.7475592211074512
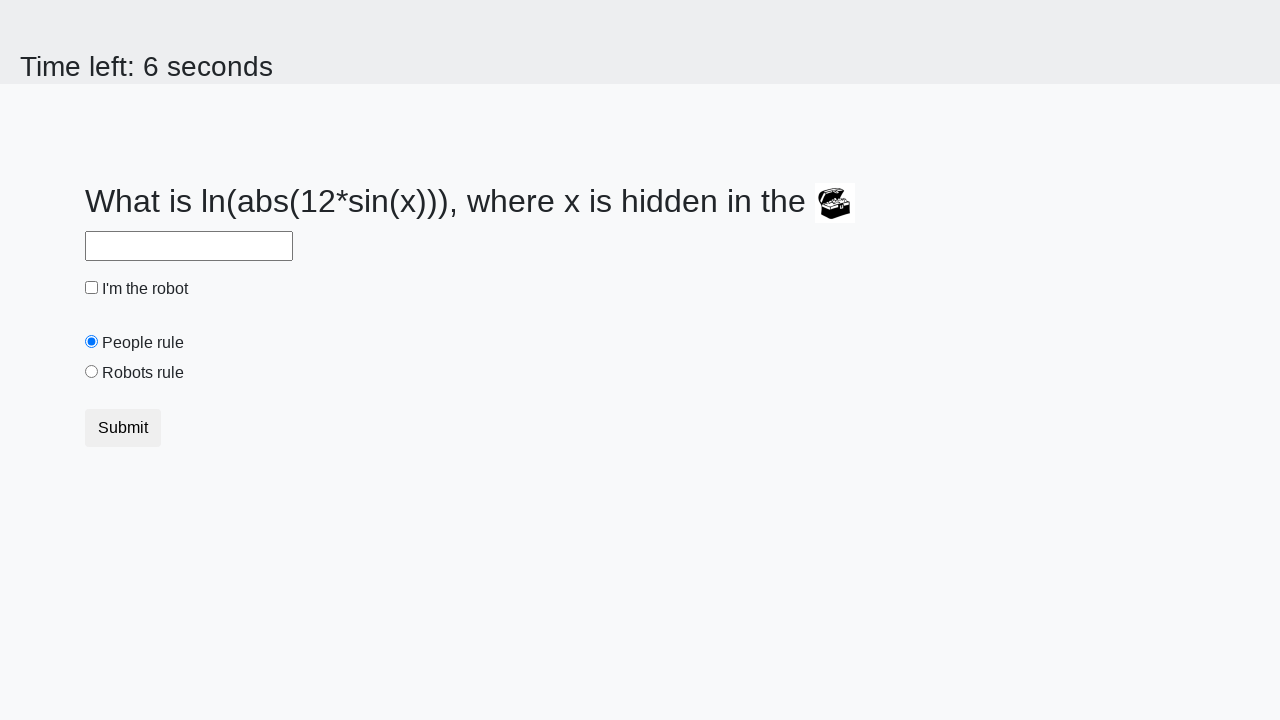

Filled input field with calculated value on input
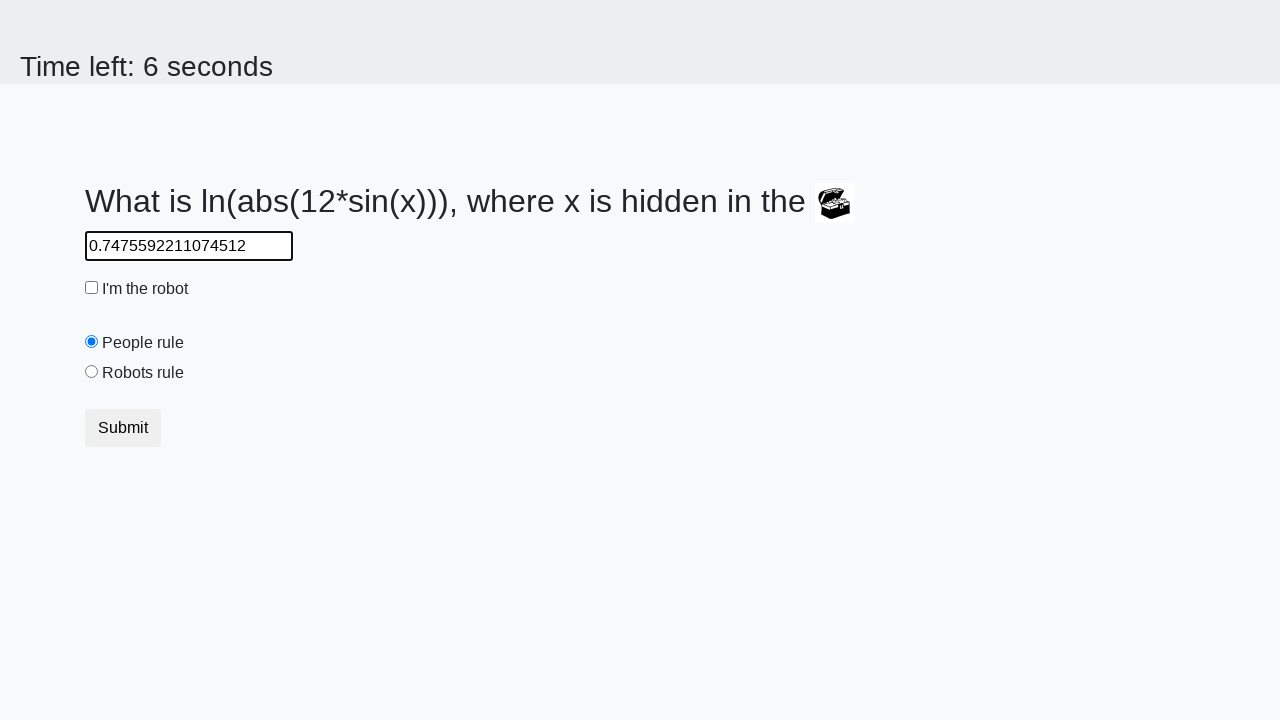

Clicked robot checkbox at (92, 288) on #robotCheckbox
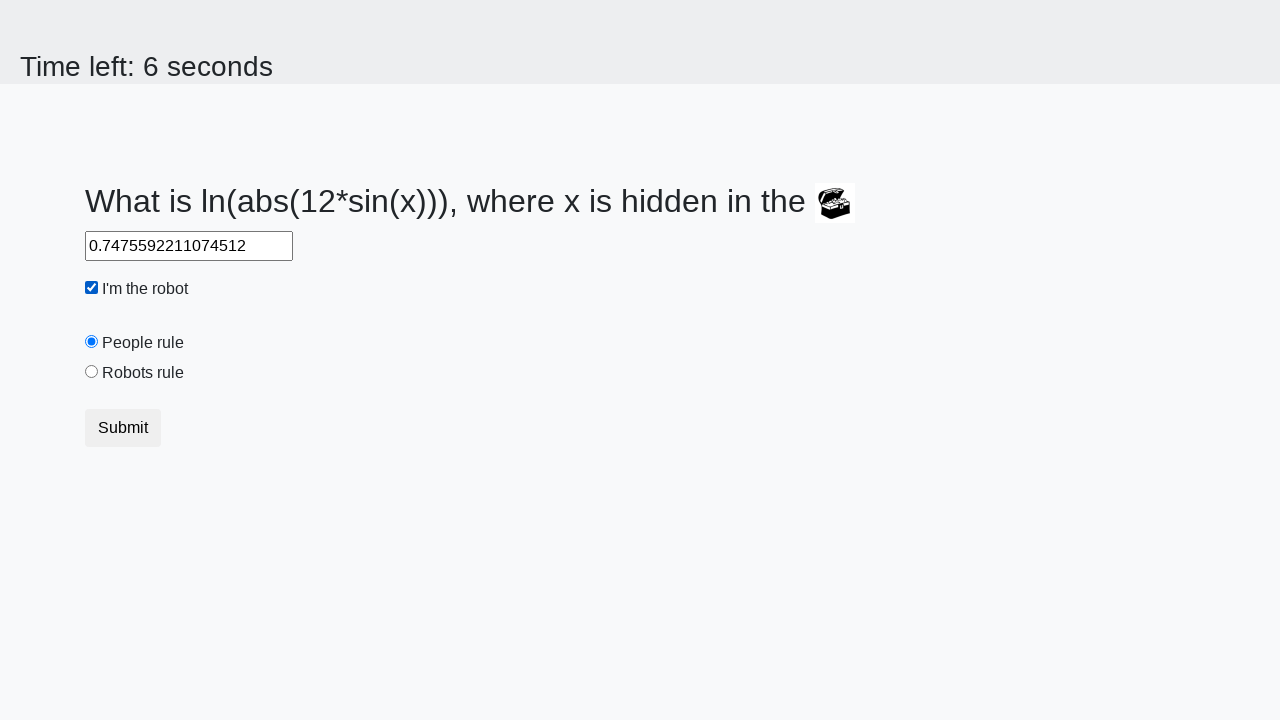

Clicked robots rule radio button at (92, 372) on #robotsRule
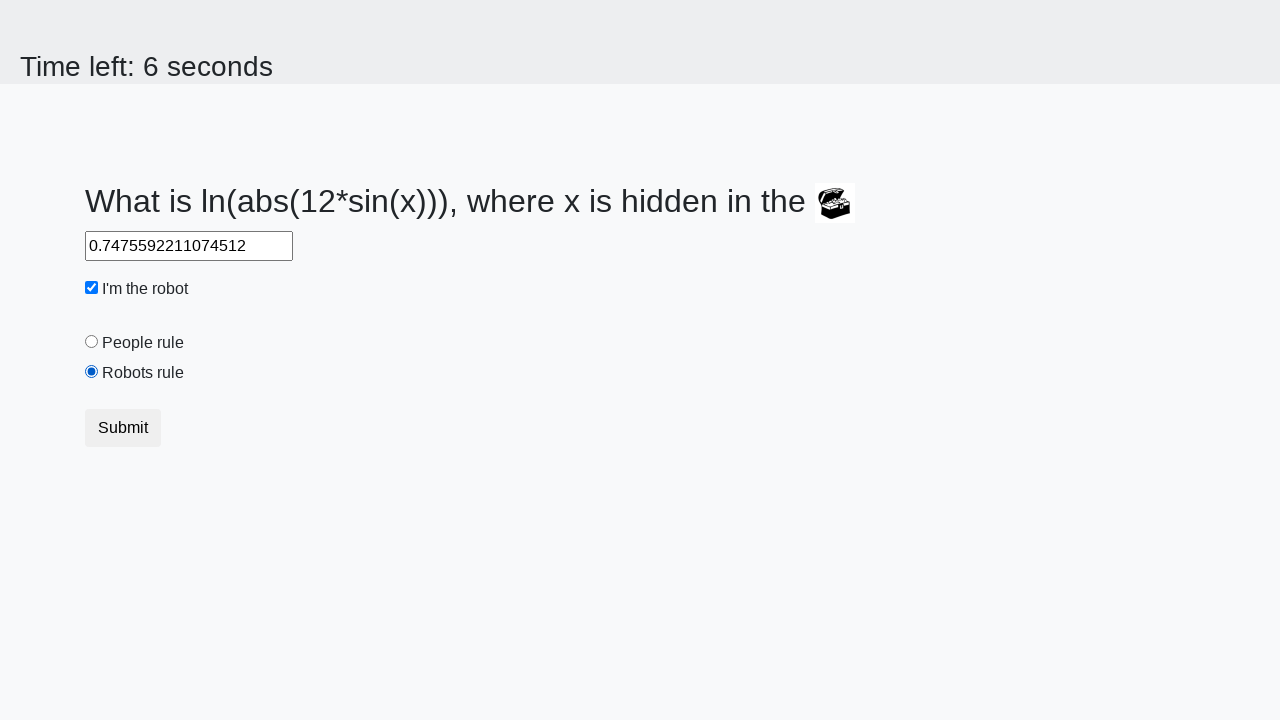

Clicked submit button to submit form at (123, 428) on button
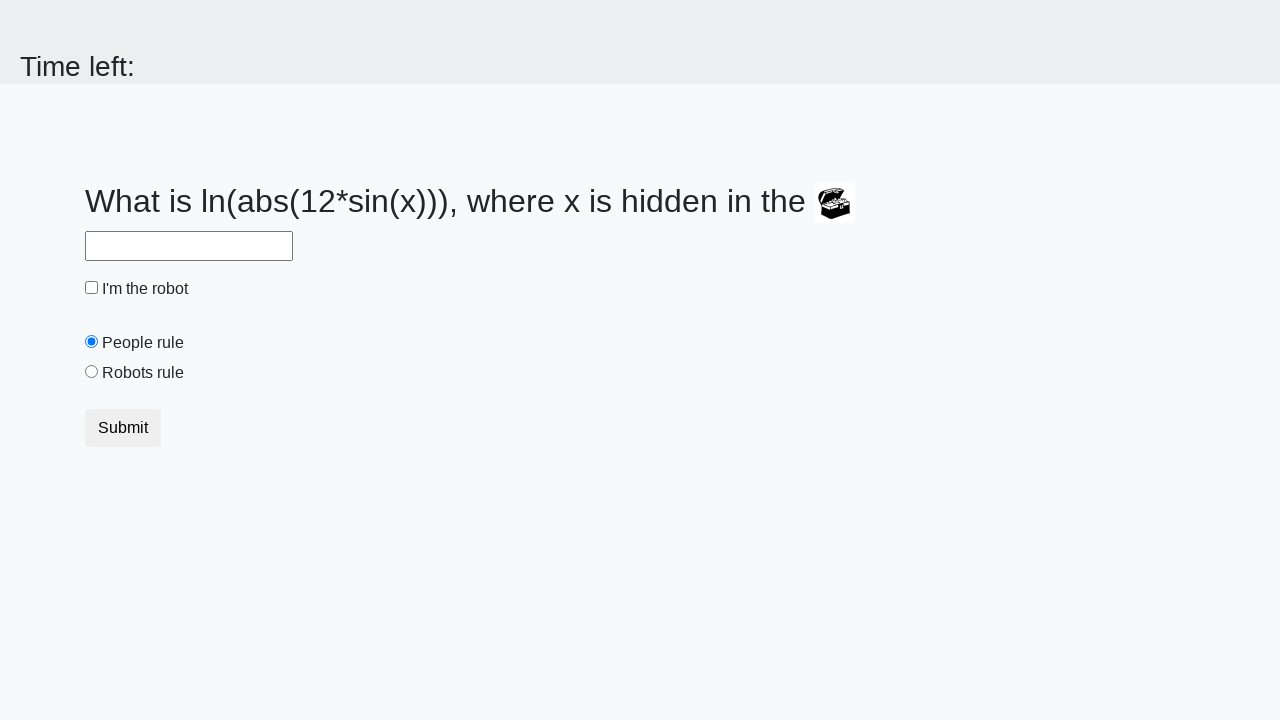

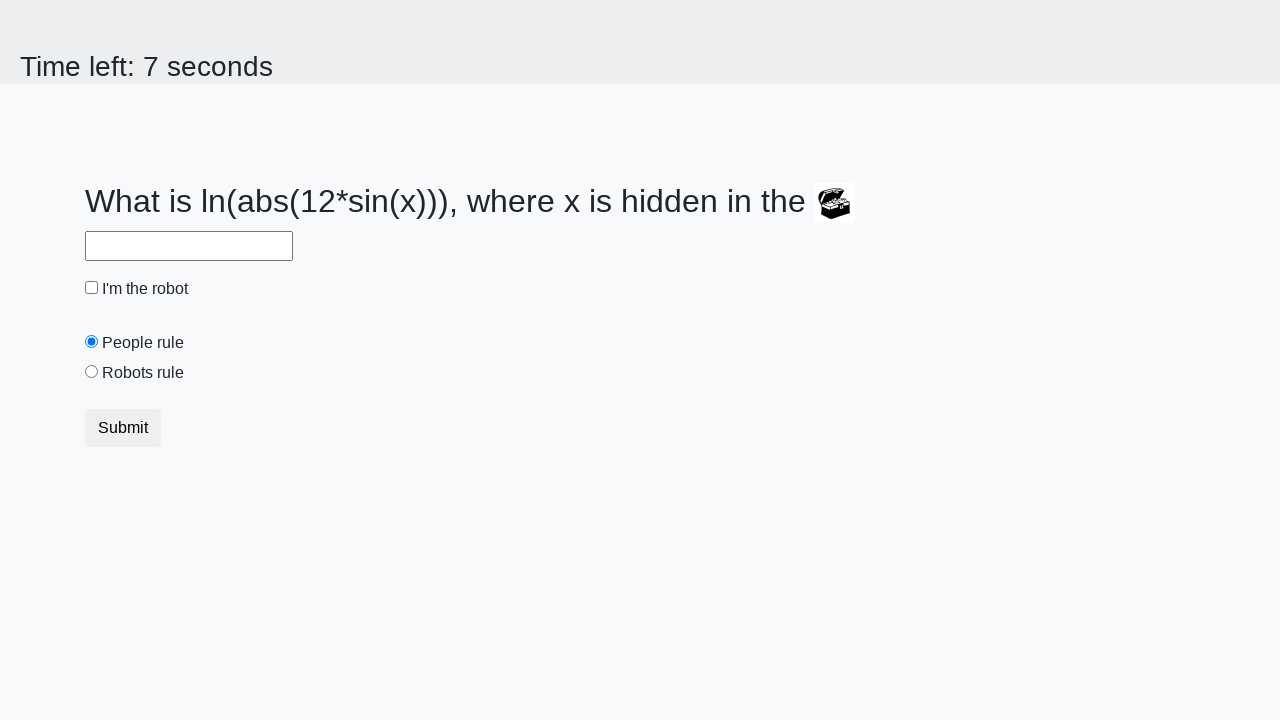